Navigates to a demo project page, clicks on a links page element, then clicks on a "Created" link

Starting URL: https://demo-project.wedevx.co/

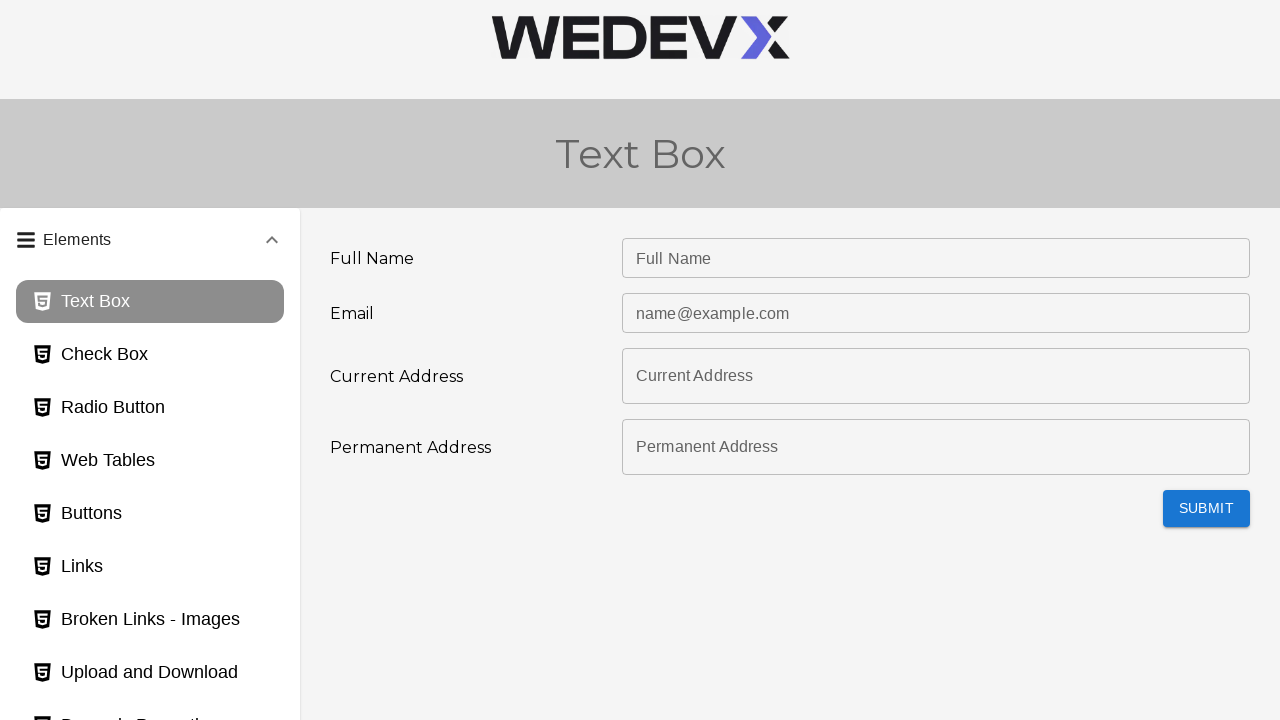

Clicked on links page element at (150, 567) on #links_page
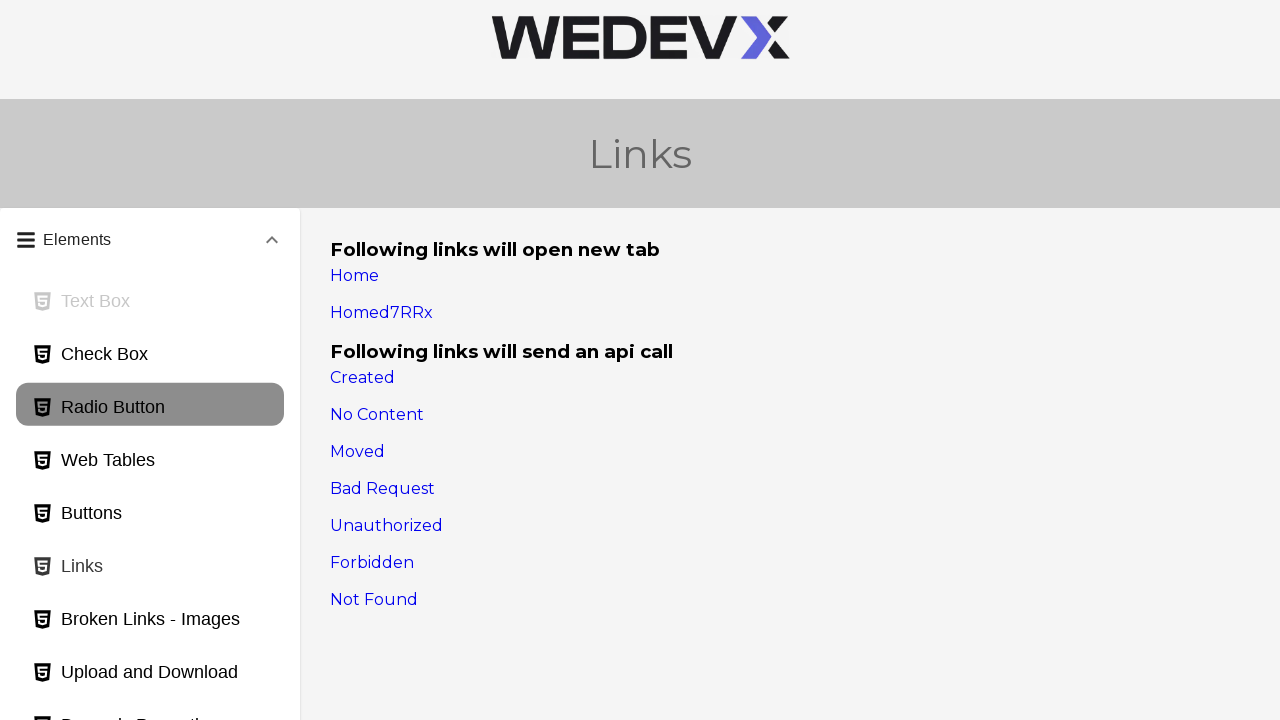

Waited for page to load
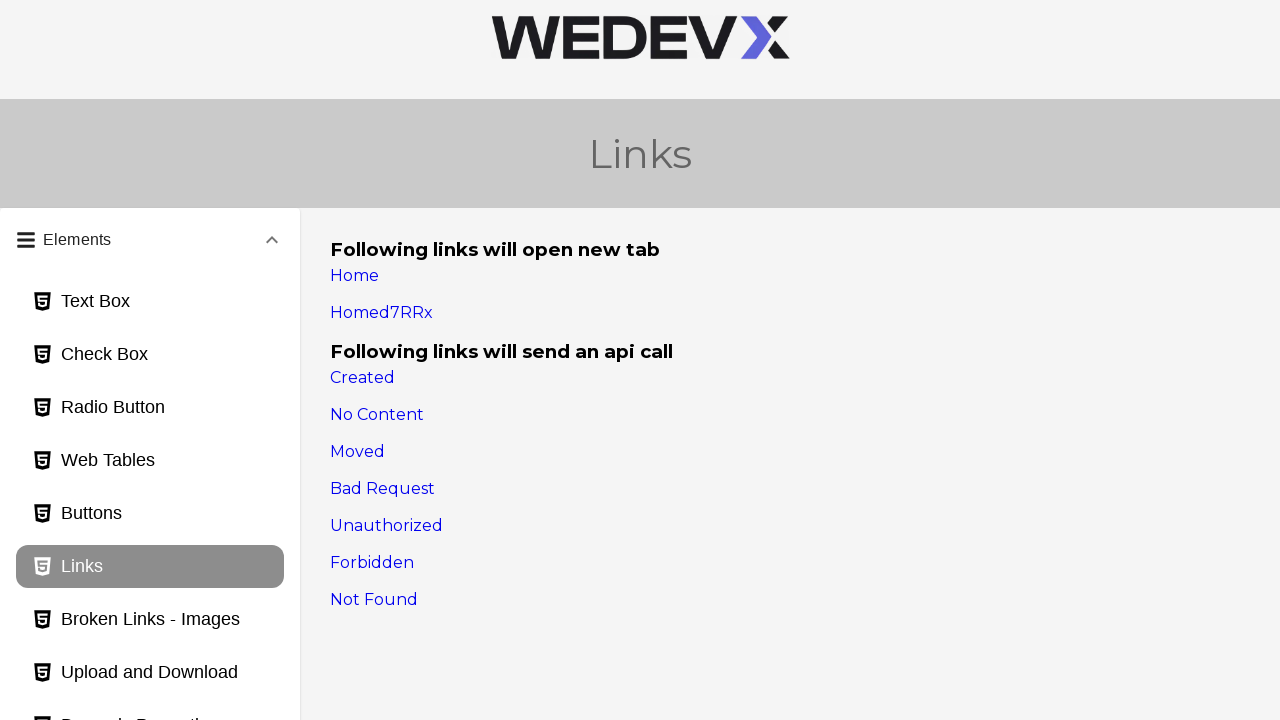

Clicked on the 'Created' link at (362, 378) on text=Created
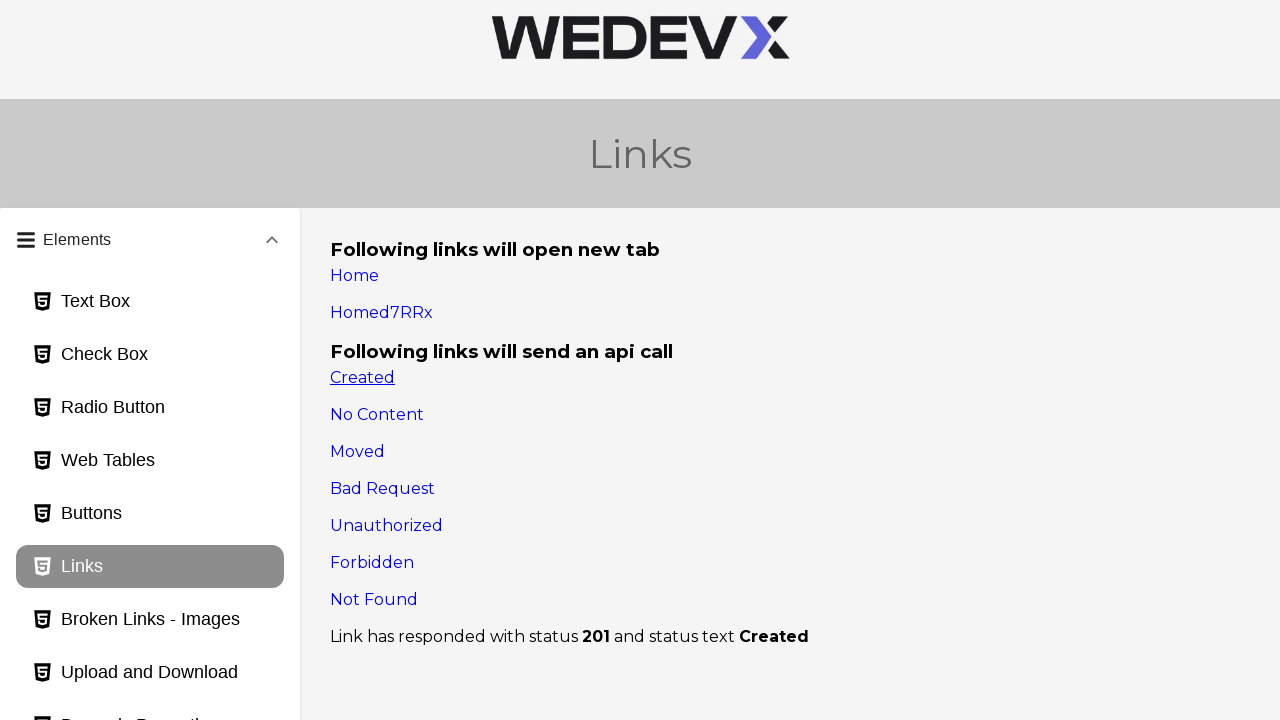

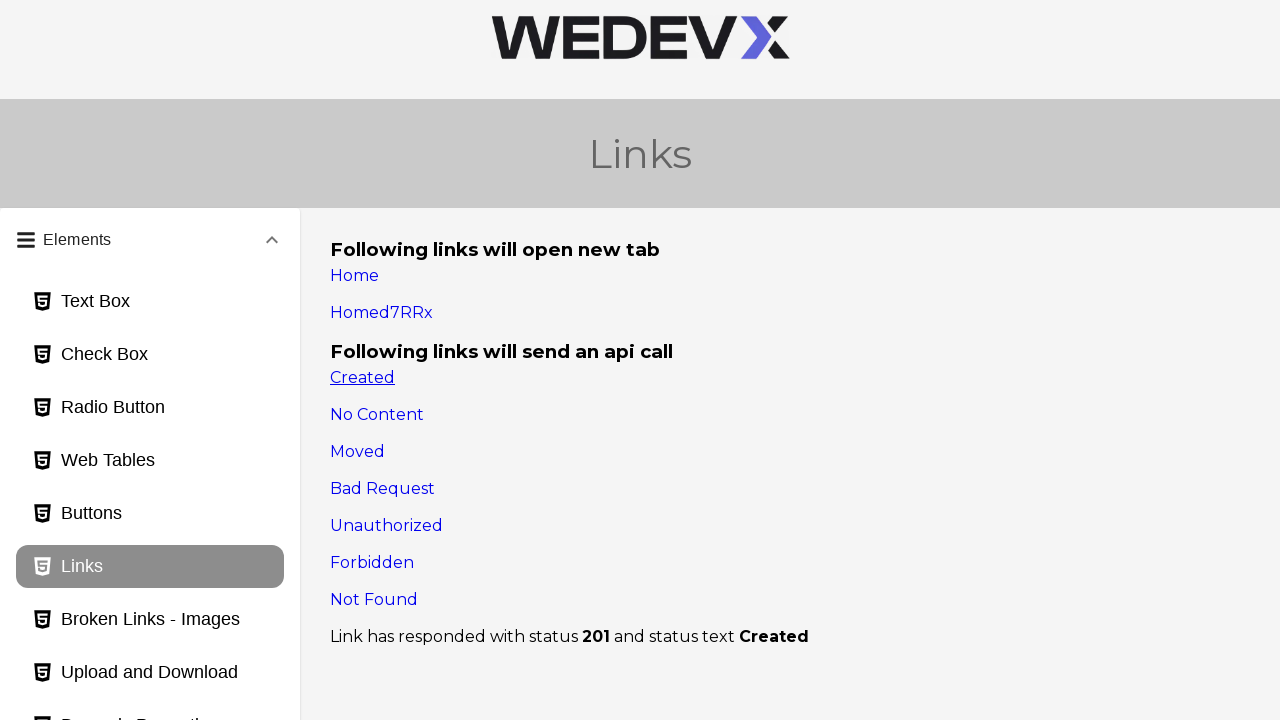